Navigates to the DemoQA automation practice form page and waits for the form to load

Starting URL: https://demoqa.com/automation-practice-form

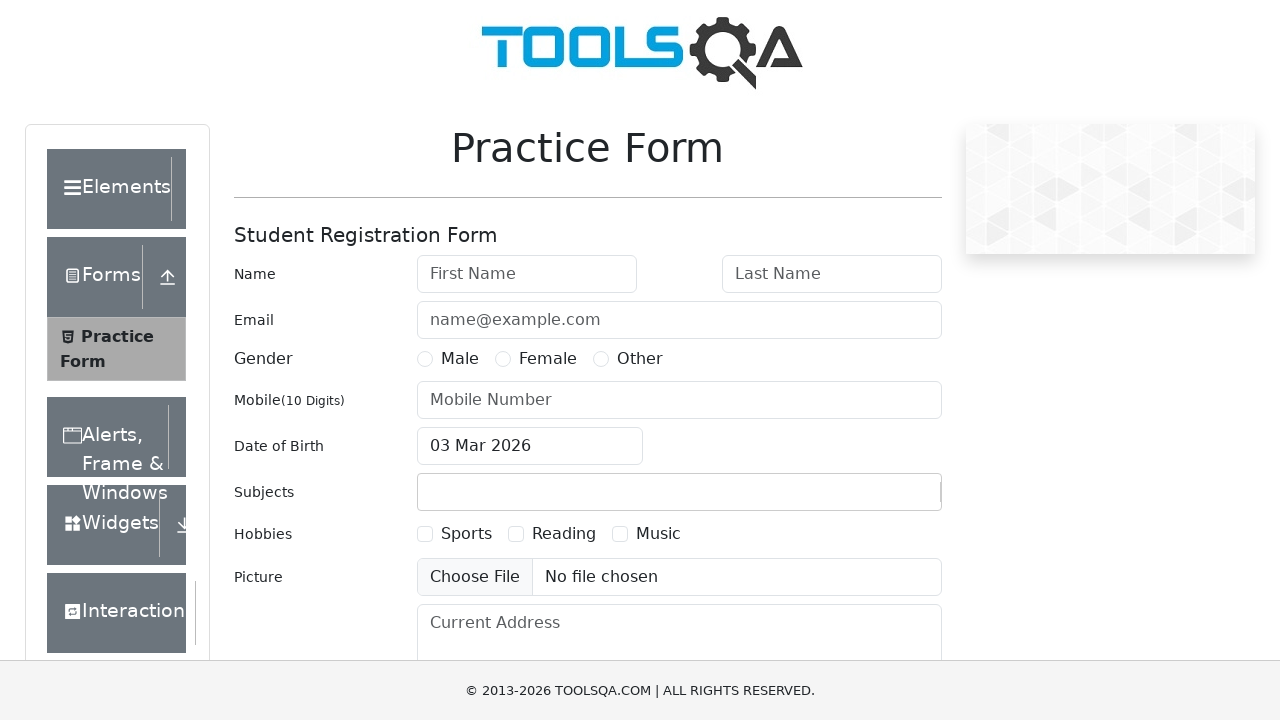

Navigated to DemoQA automation practice form page
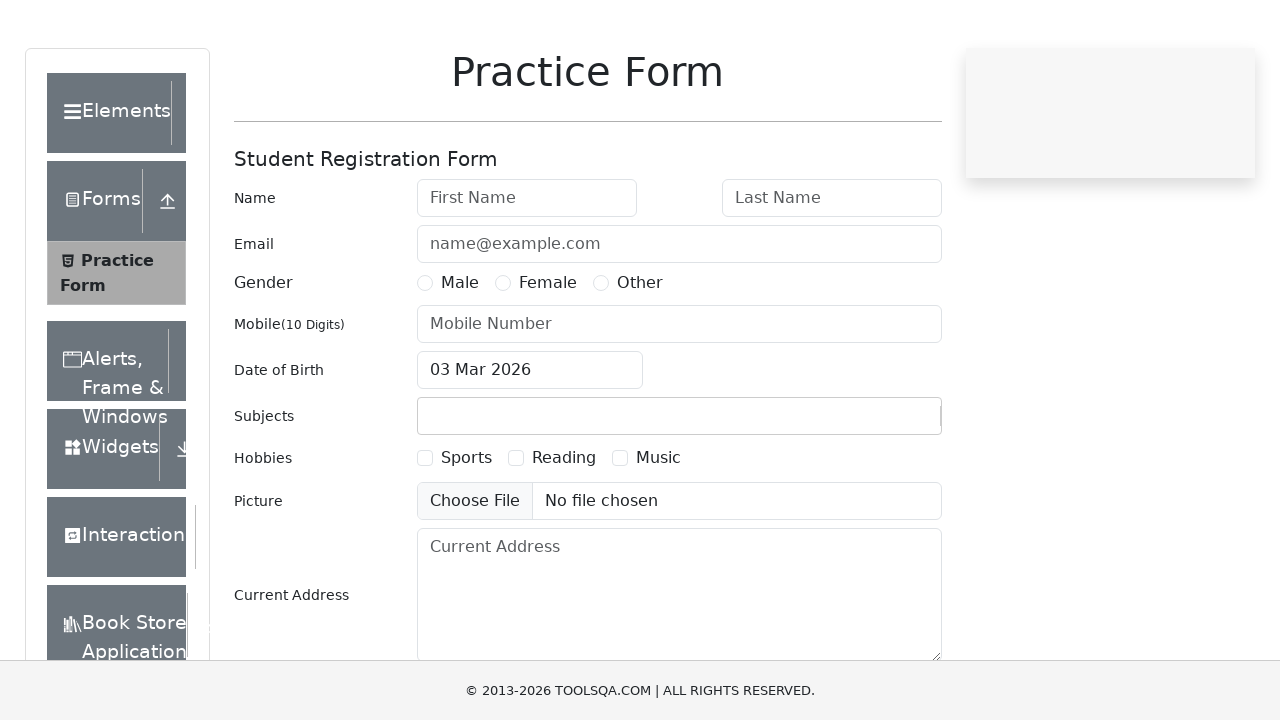

Practice form loaded and is visible
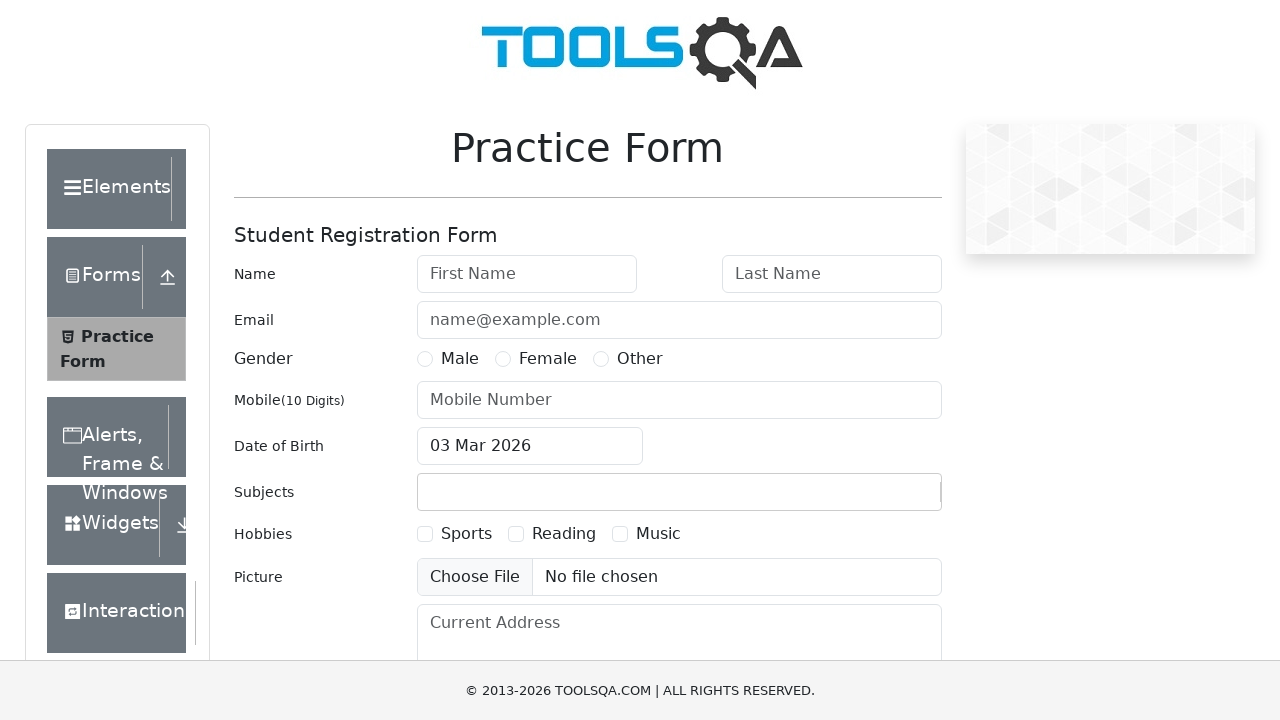

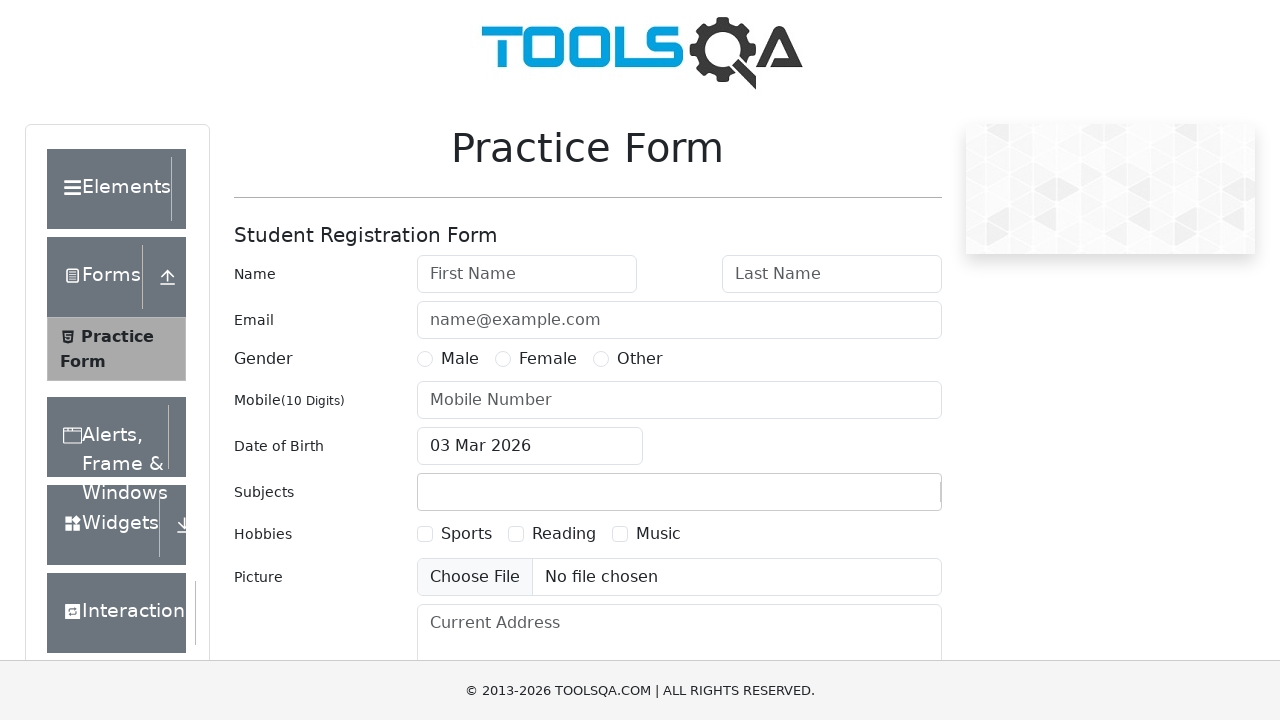